Tests page load by navigating to the Rahul Shetty Academy website and waiting for the page to load.

Starting URL: https://rahulshettyacademy.com

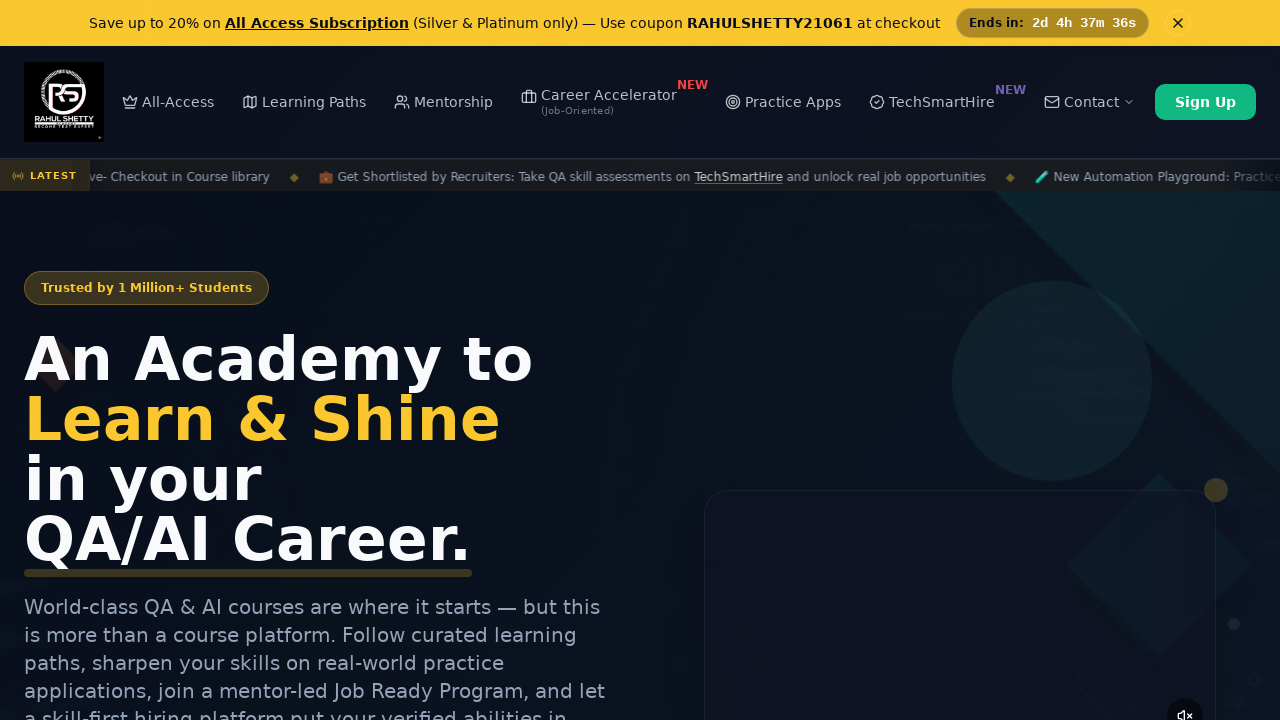

Waited for page DOM content to load on Rahul Shetty Academy website
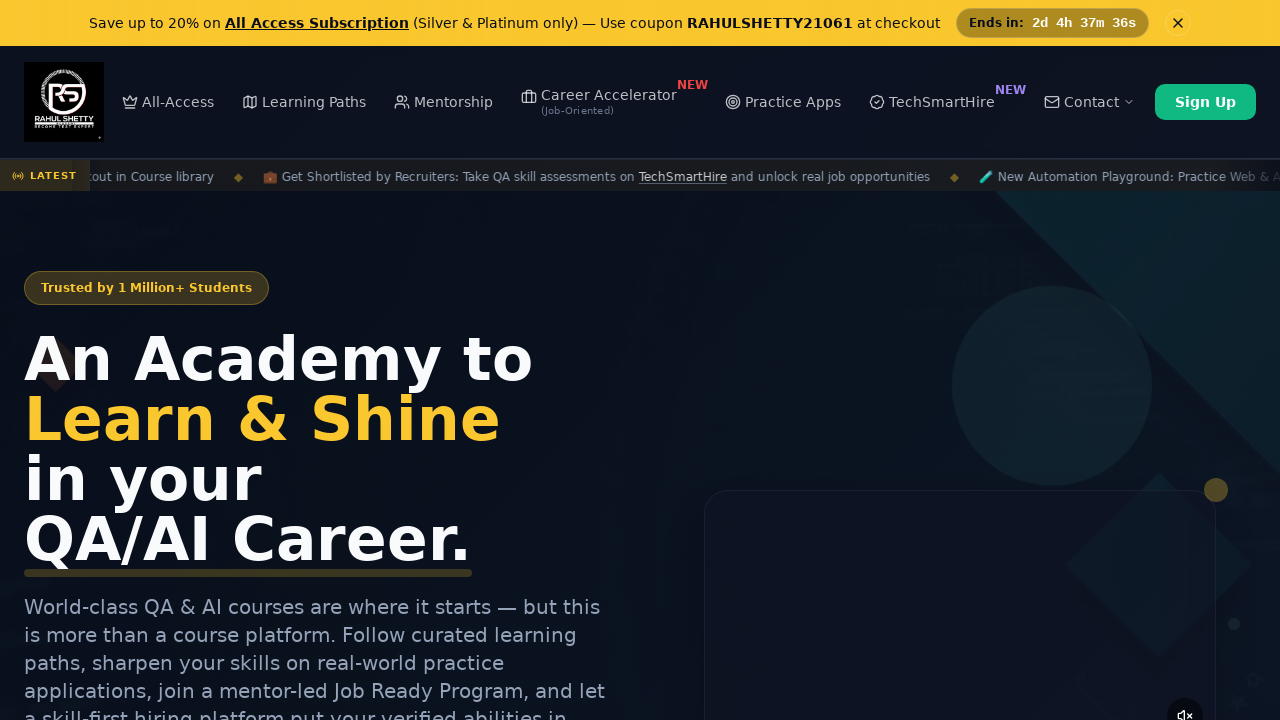

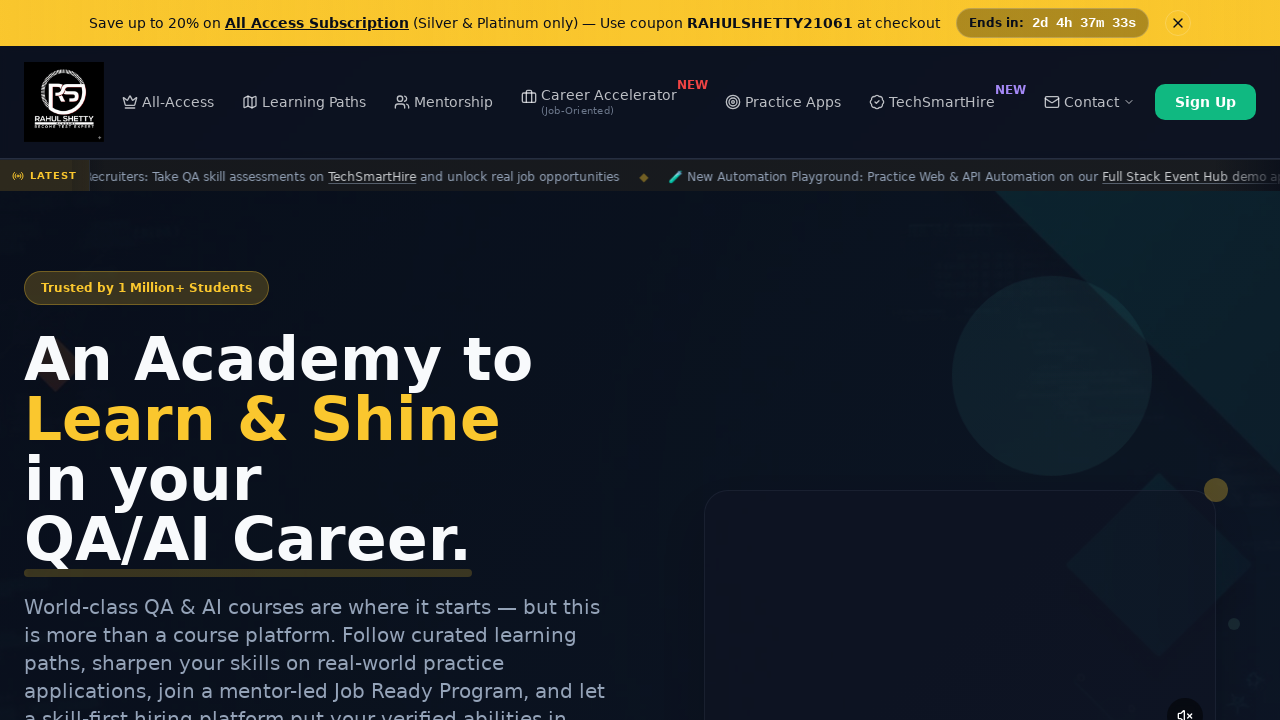